Tests static dropdown selection by selecting currency values (USD and INR) and verifying the selected options.

Starting URL: https://rahulshettyacademy.com/dropdownsPractise/

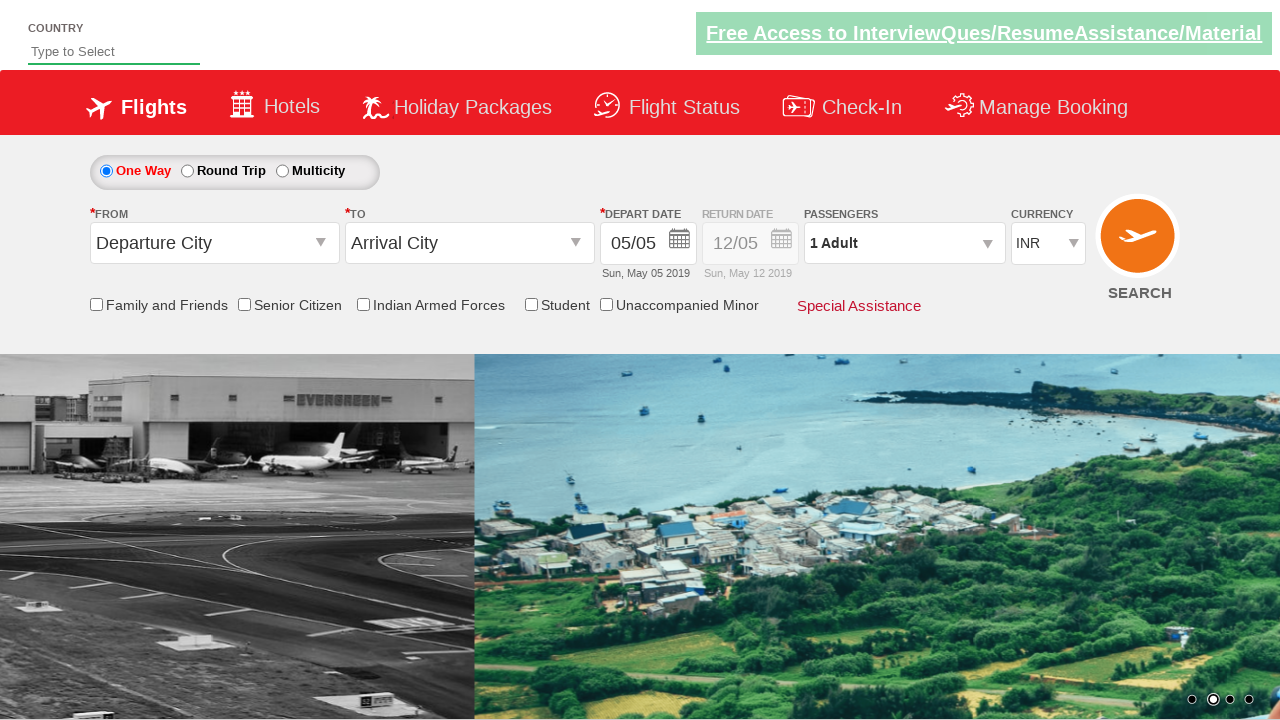

Selected USD from currency dropdown on #ctl00_mainContent_DropDownListCurrency
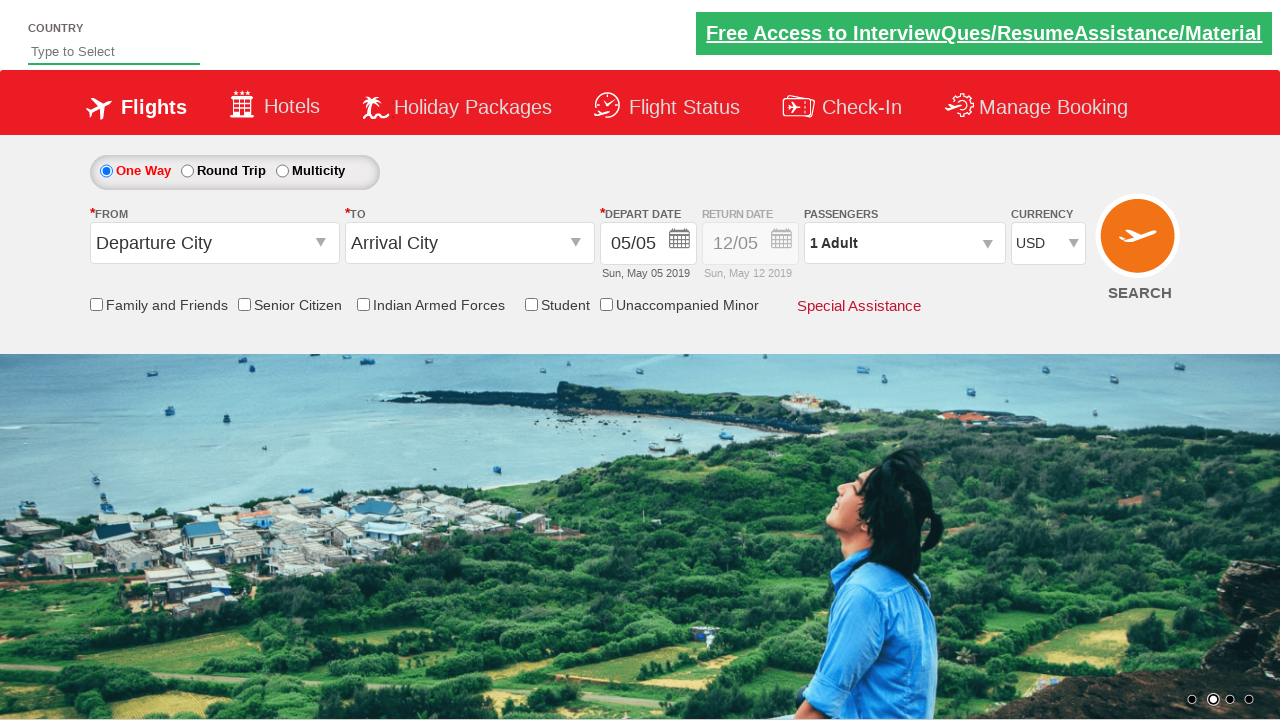

Selected INR from currency dropdown on #ctl00_mainContent_DropDownListCurrency
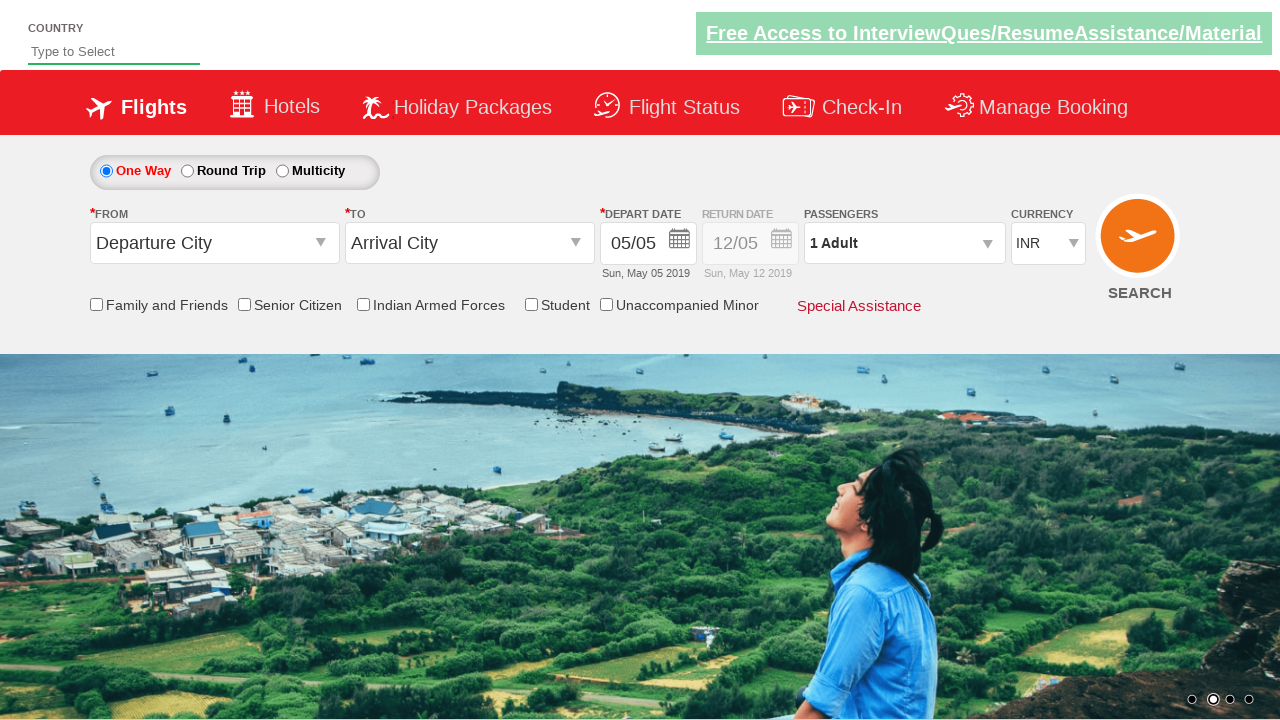

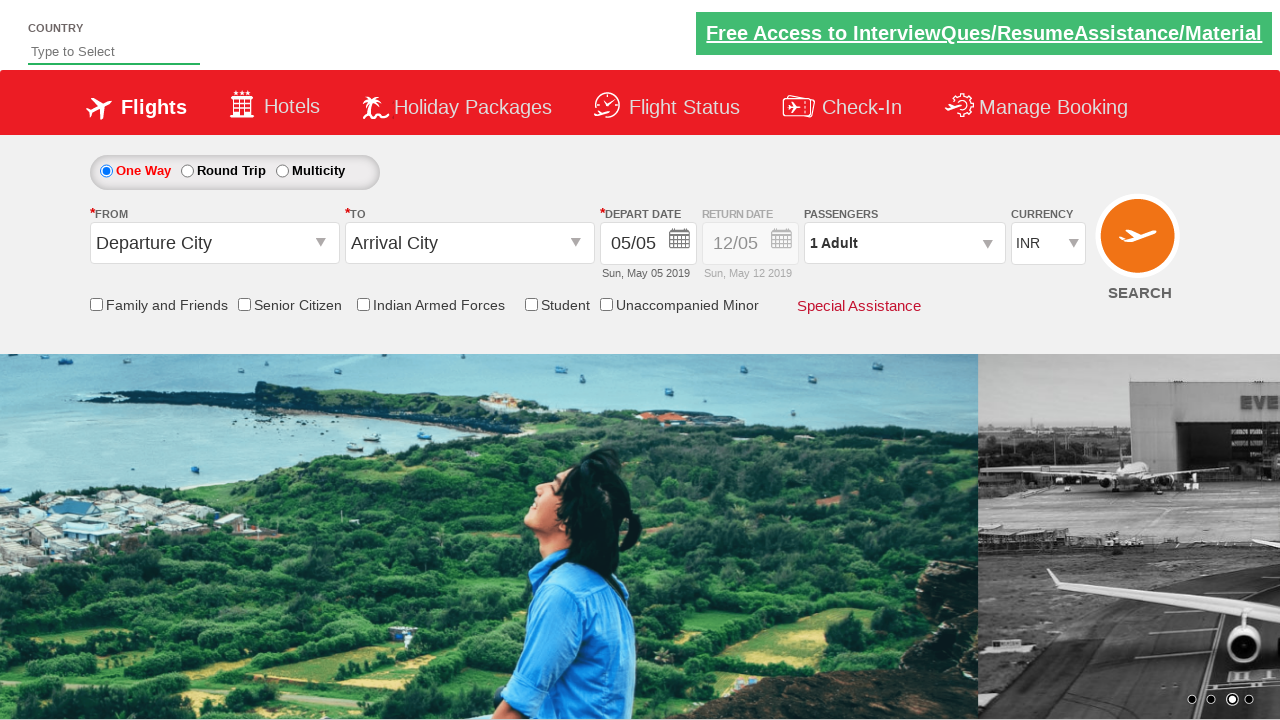